Tests right-click context menu functionality, hovers over quit option, clicks it, and handles the alert

Starting URL: http://swisnl.github.io/jQuery-contextMenu/demo.html

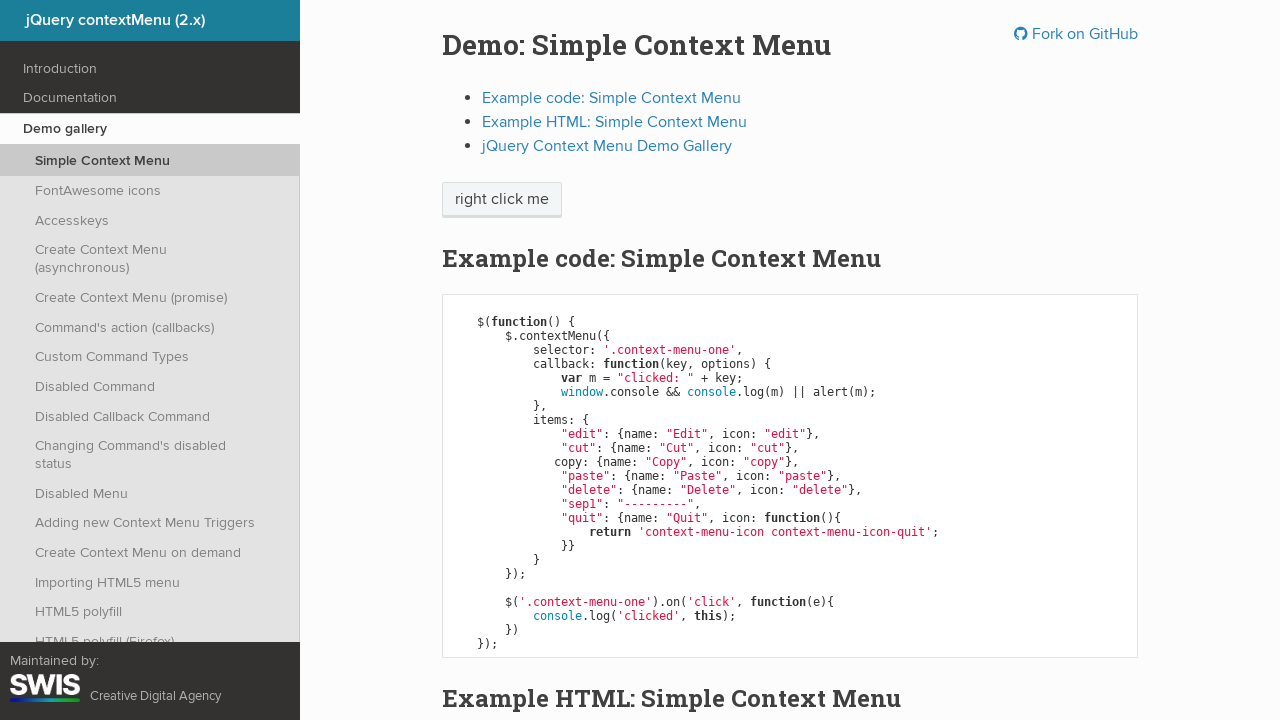

Right-clicked on 'right click me' element to open context menu at (502, 200) on span:has-text('right click me')
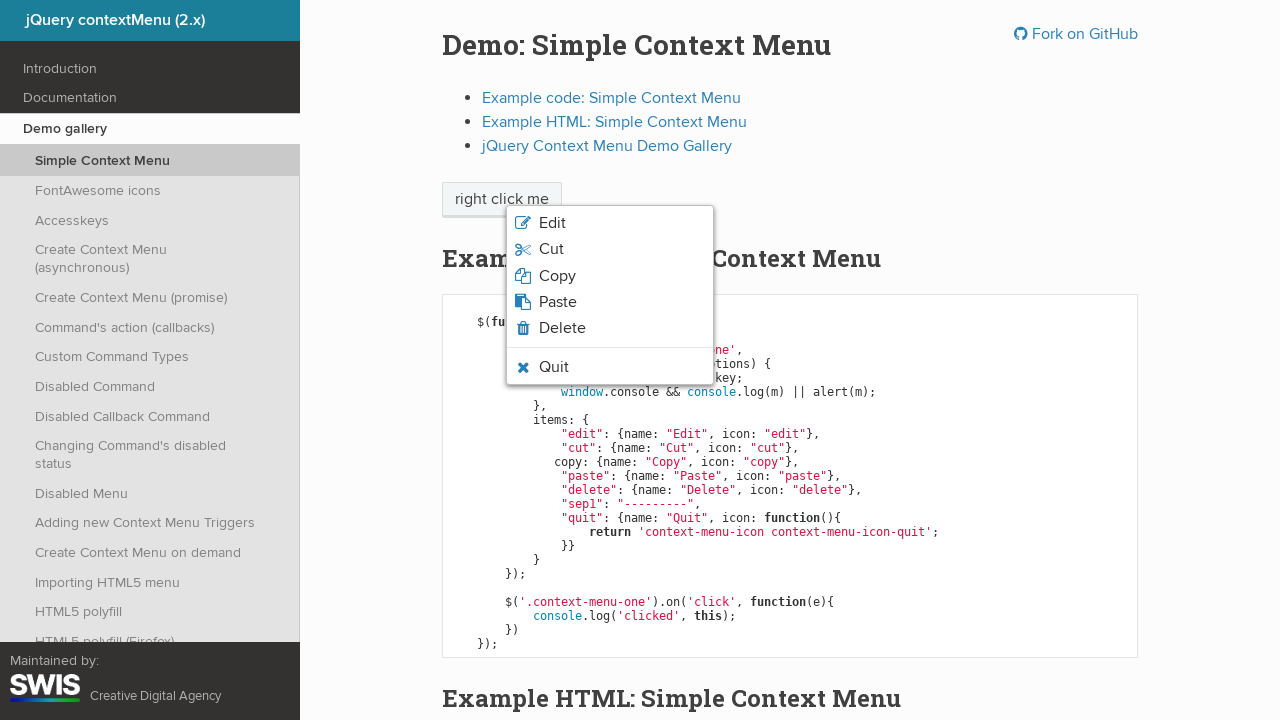

Hovered over Quit option in context menu at (610, 367) on .context-menu-icon-quit
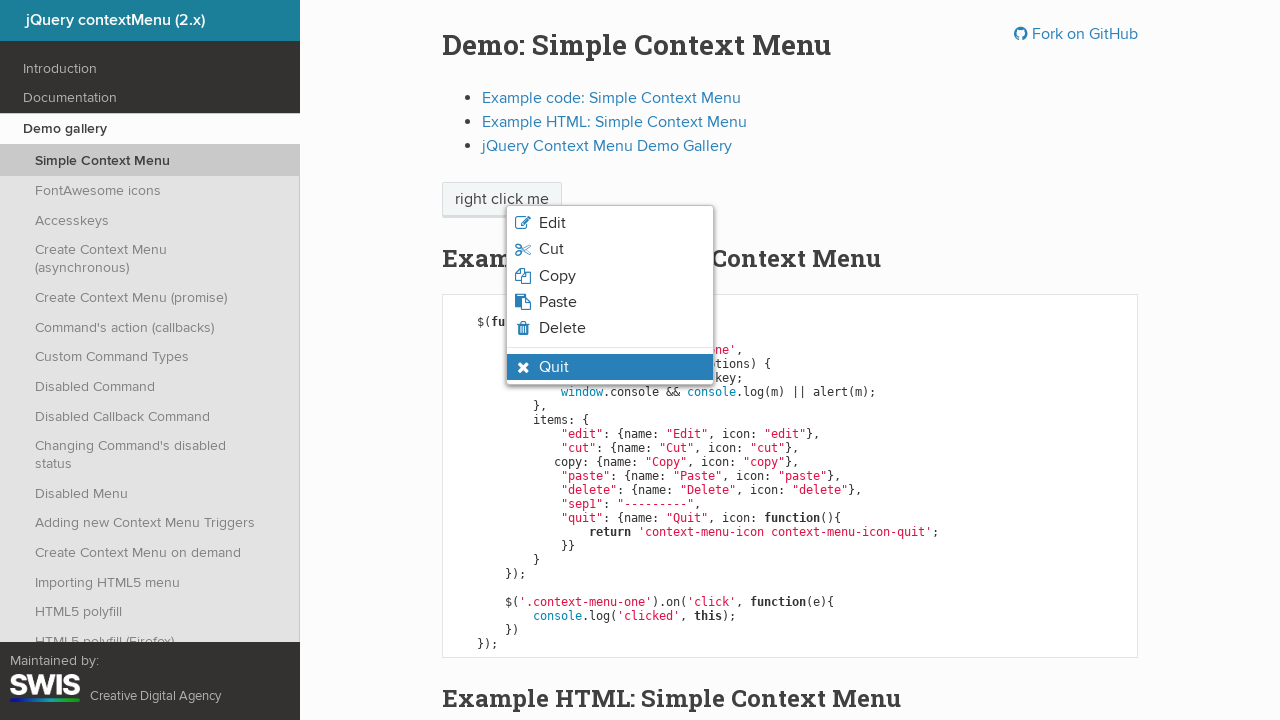

Verified Quit option is highlighted and visible
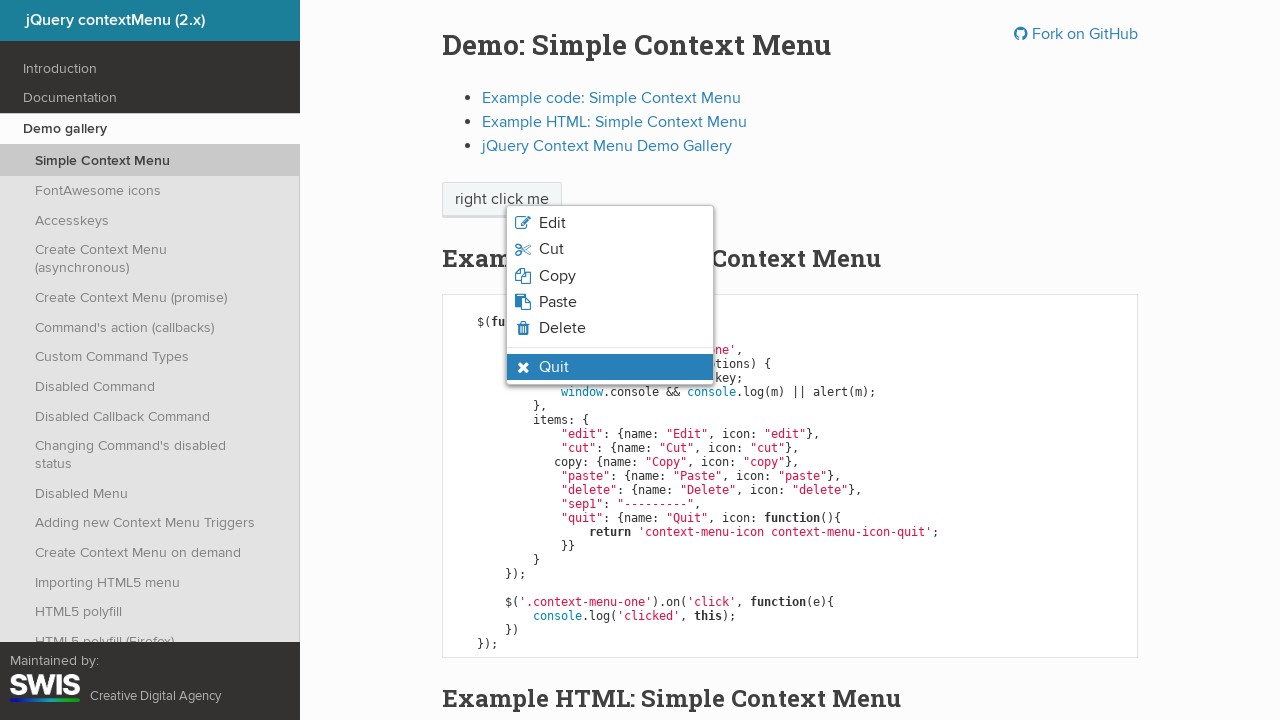

Clicked the Quit option at (610, 367) on .context-menu-icon-quit
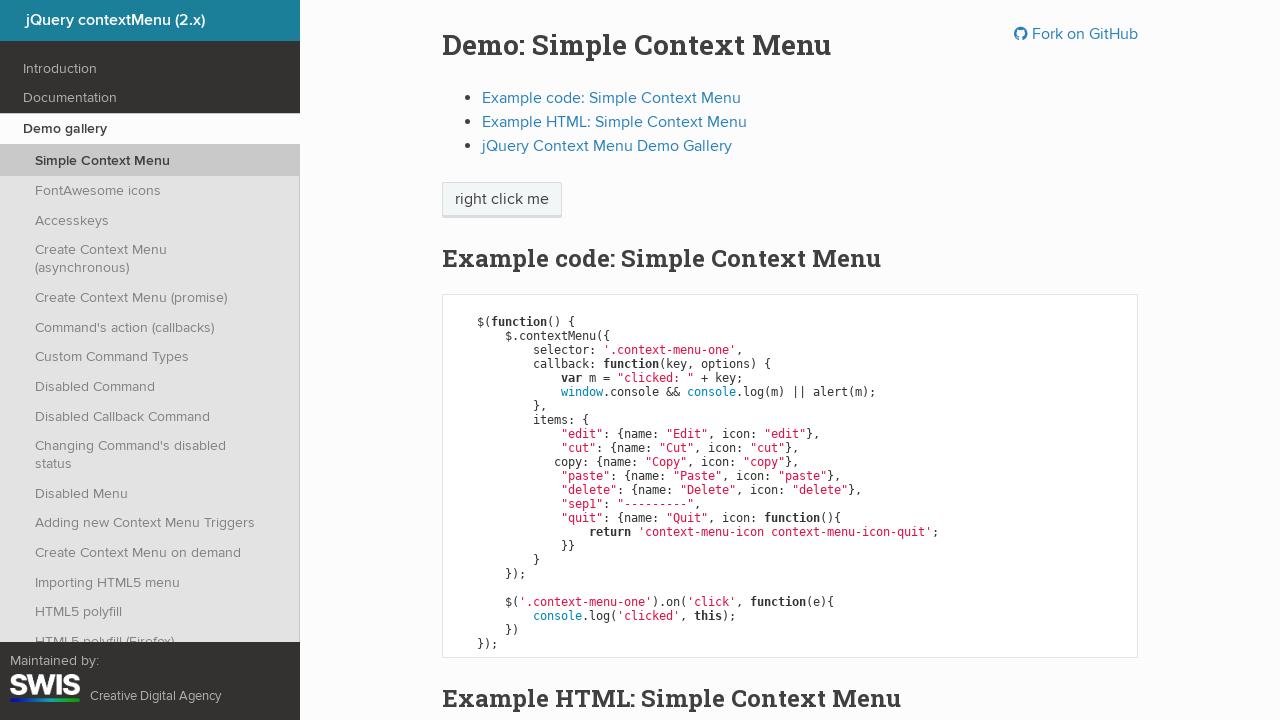

Set up alert dialog handler to accept alerts
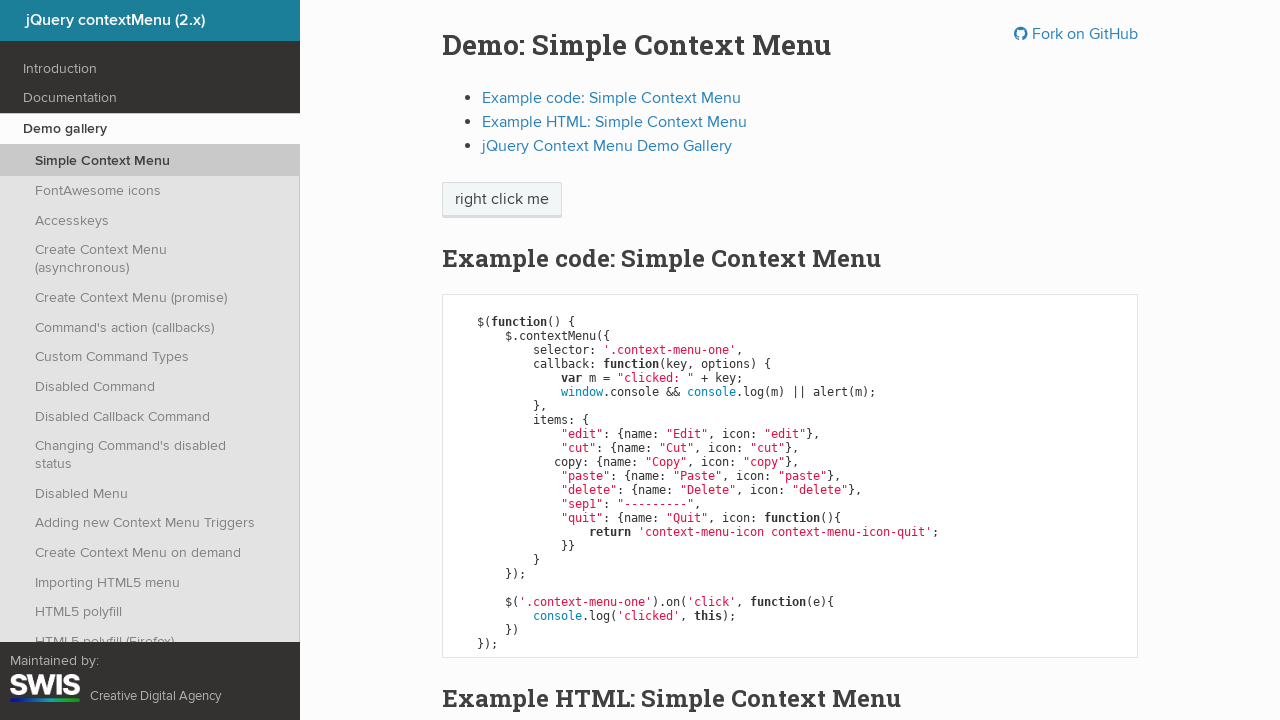

Verified context menu is closed after selecting Quit
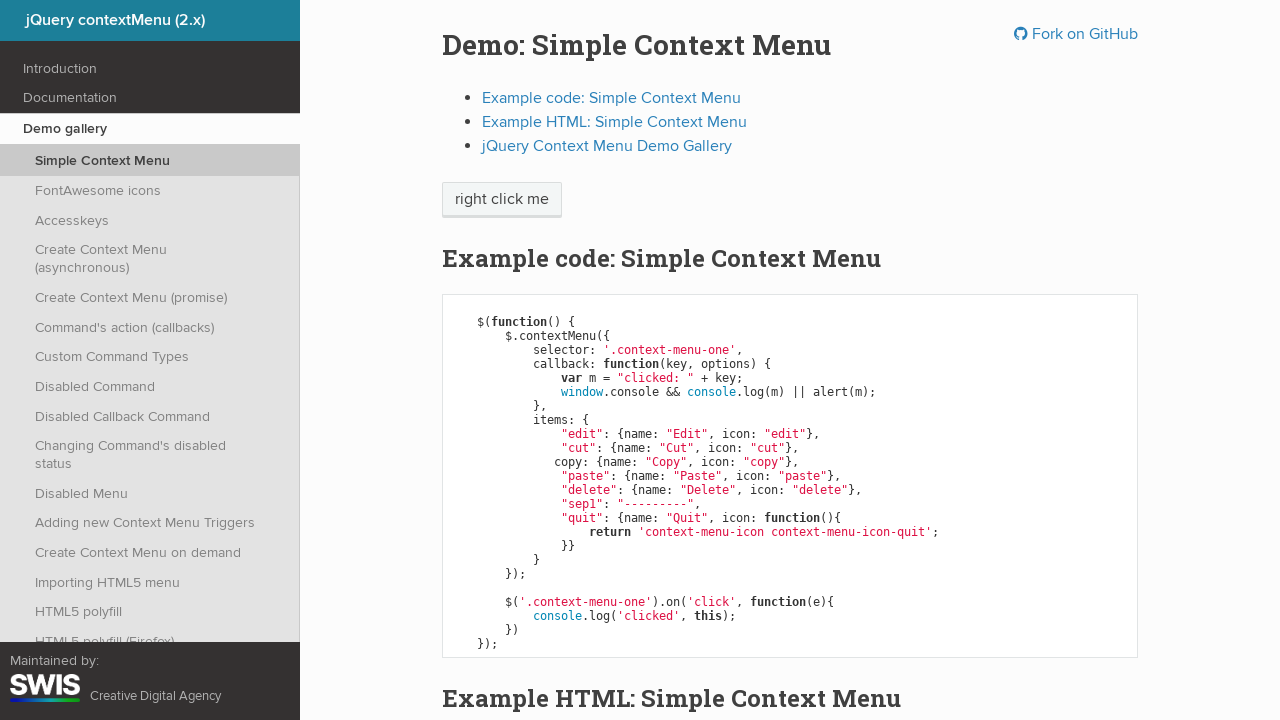

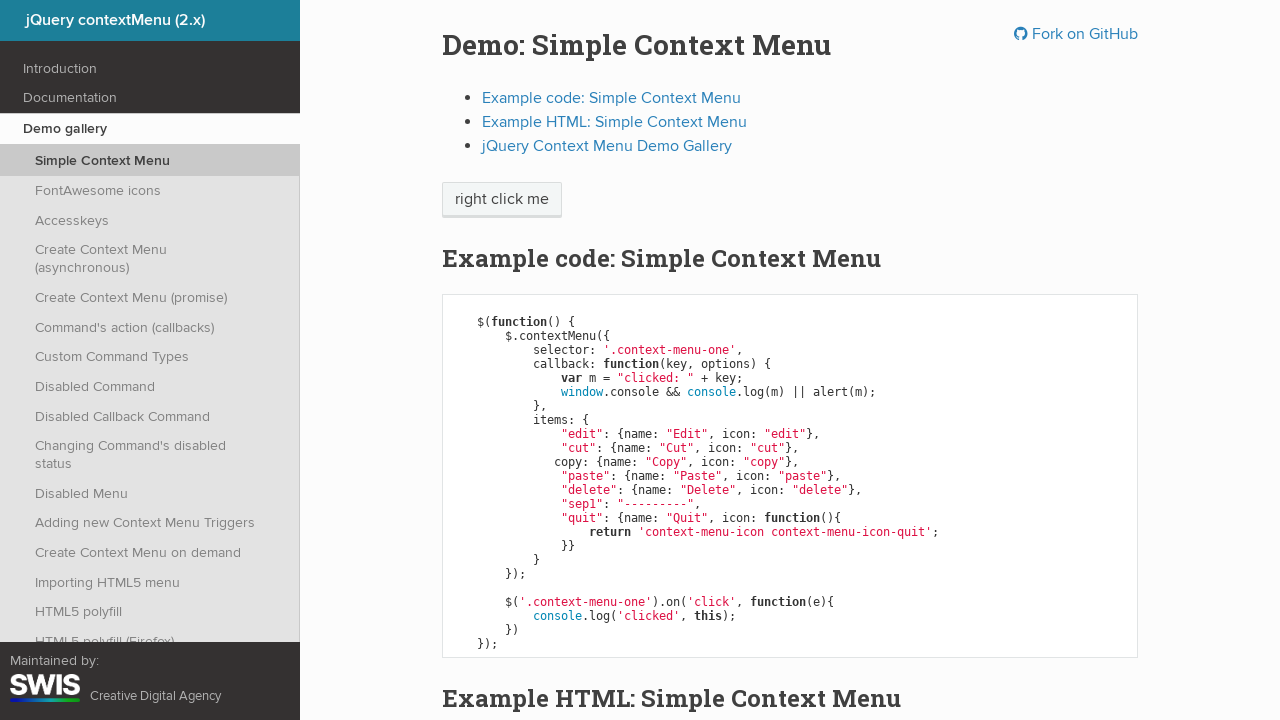